Tests GitHub advanced search form by filling in search term, repository owner, date filter, and language selector, then submitting the form and waiting for results to load.

Starting URL: https://github.com/search/advanced

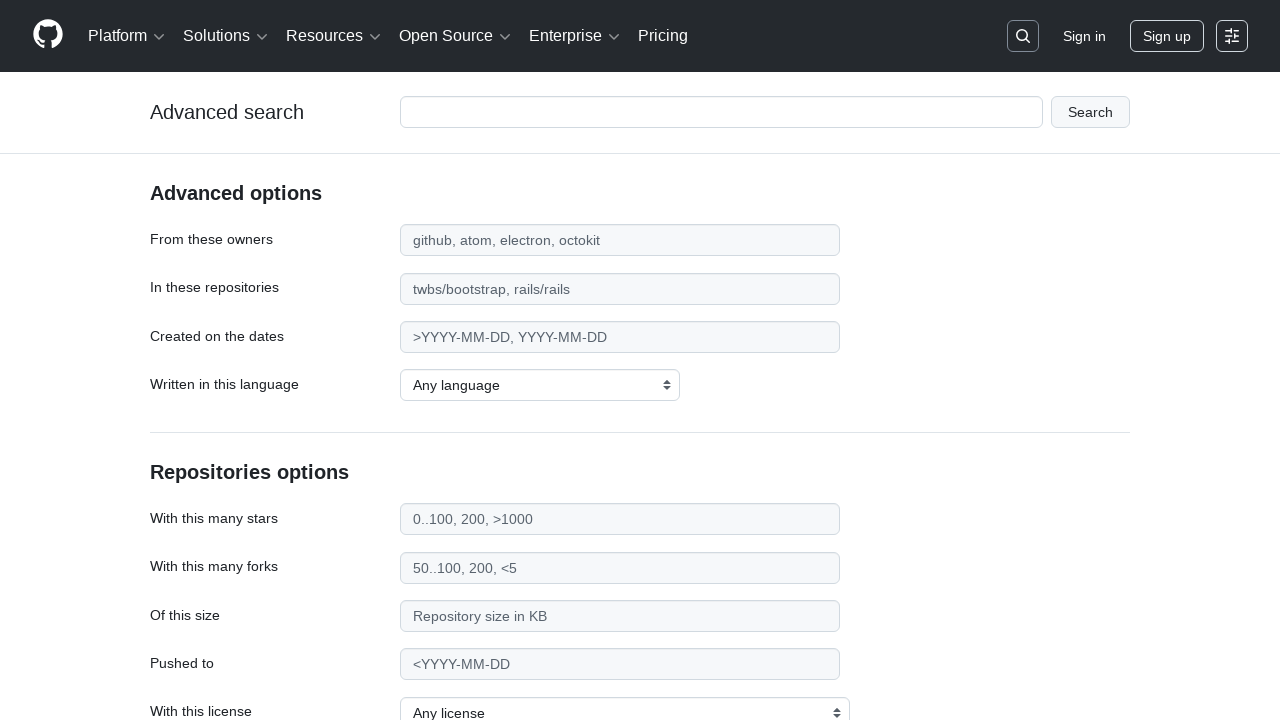

Filled search term field with 'apify-js' on #adv_code_search input.js-advanced-search-input
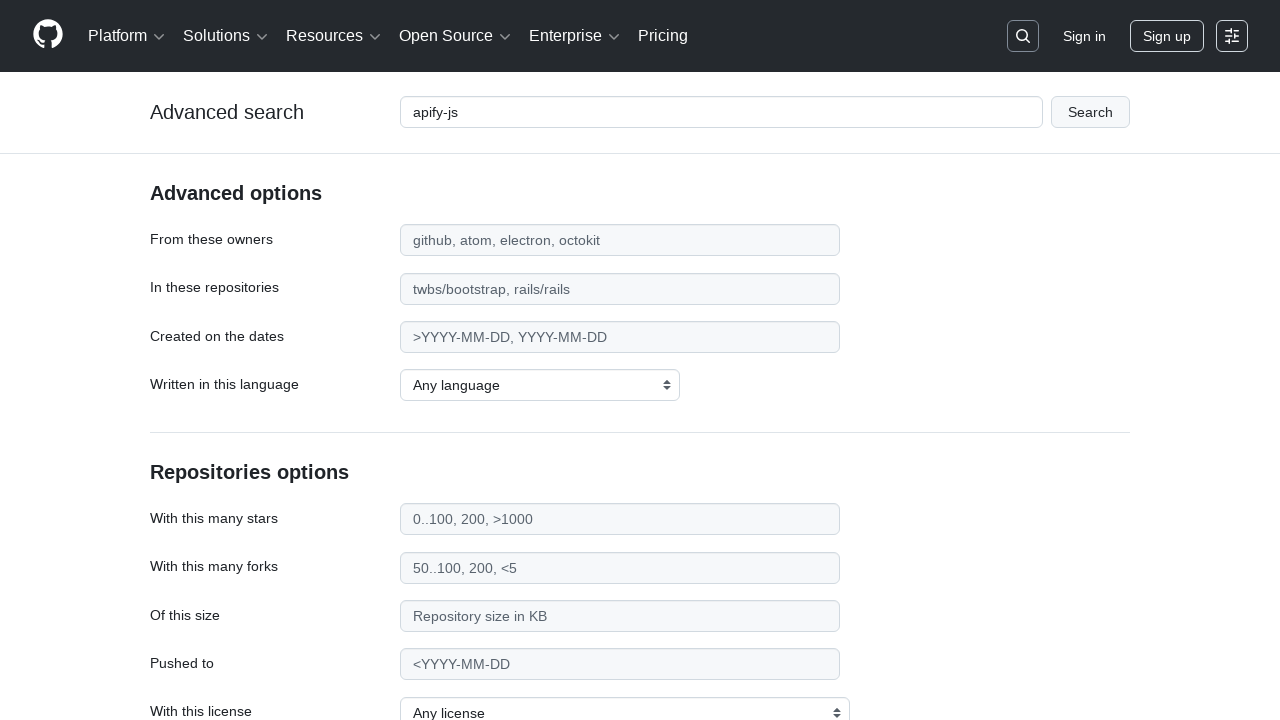

Filled repository owner field with 'apify' on #search_from
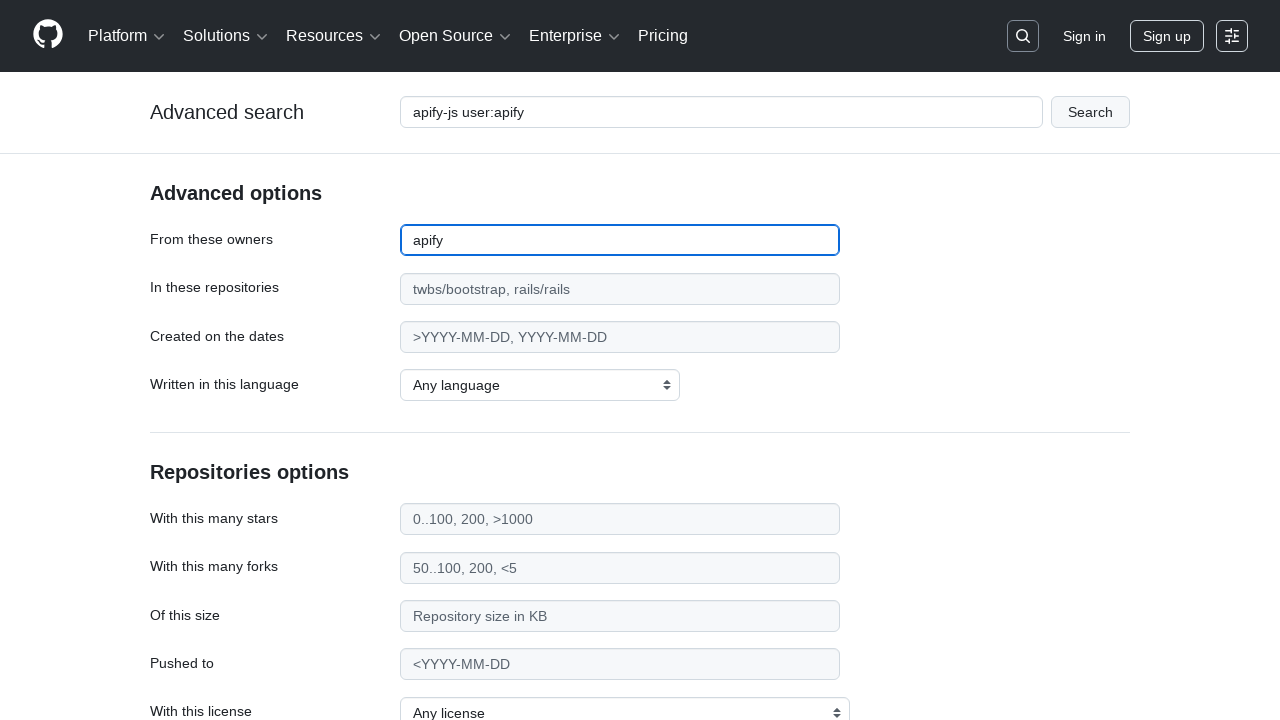

Filled date filter field with '>2015' on #search_date
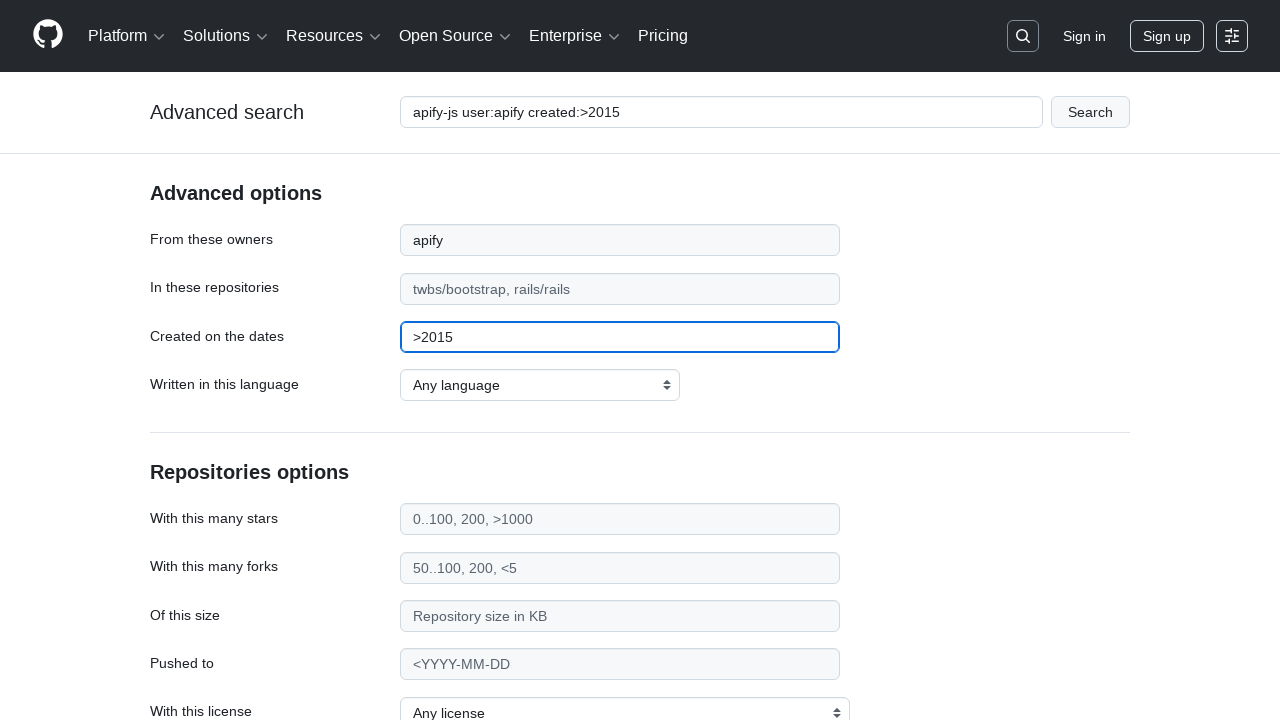

Selected JavaScript from language dropdown on select#search_language
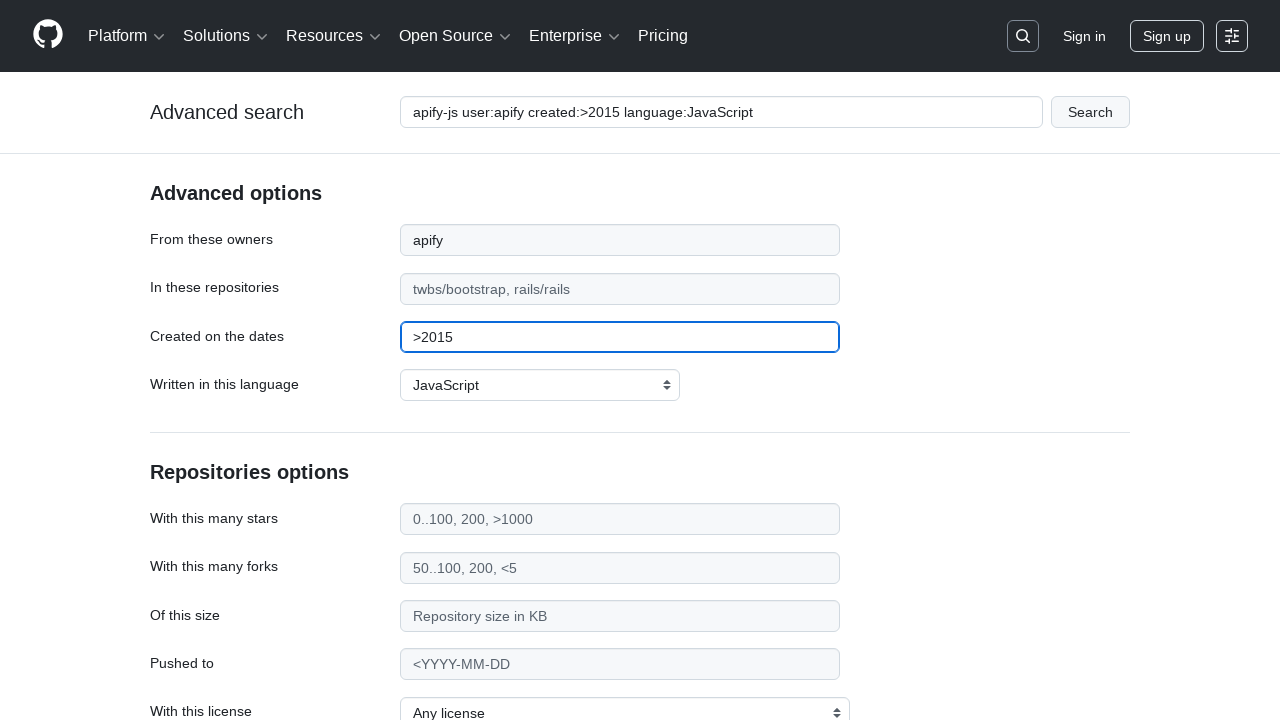

Clicked submit button to perform advanced search at (1090, 112) on #adv_code_search button[type="submit"]
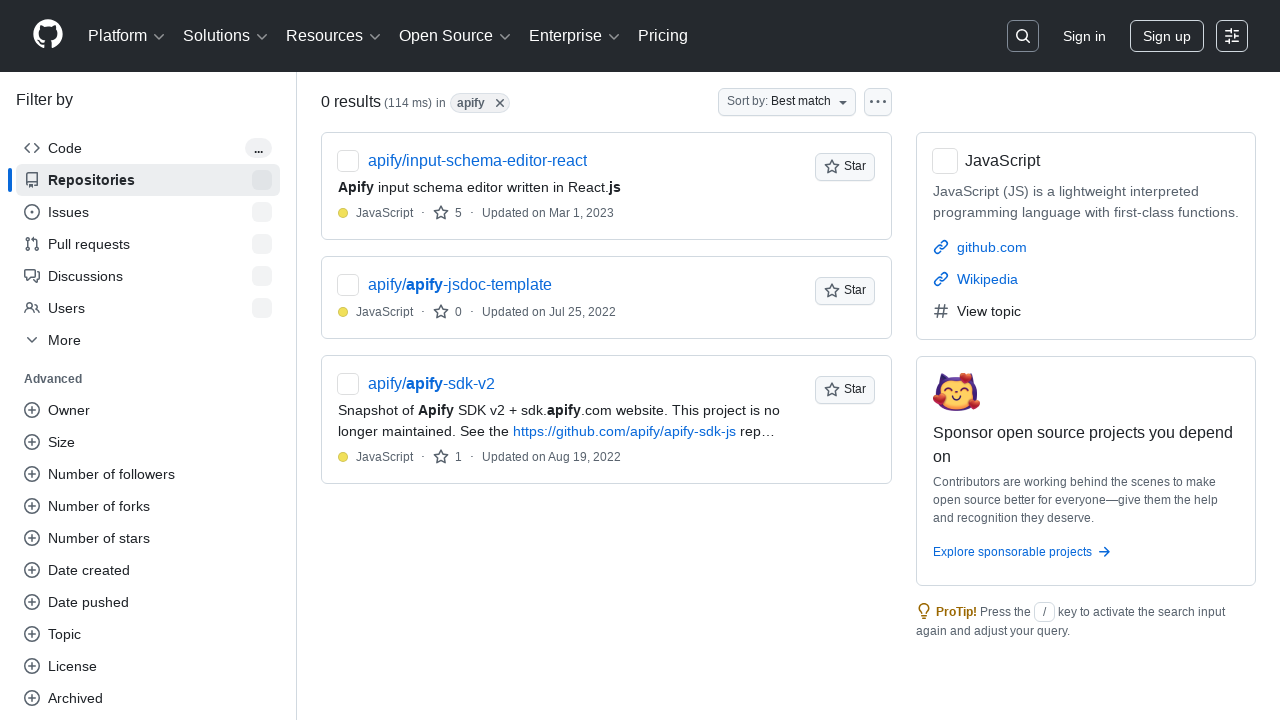

Search results loaded successfully
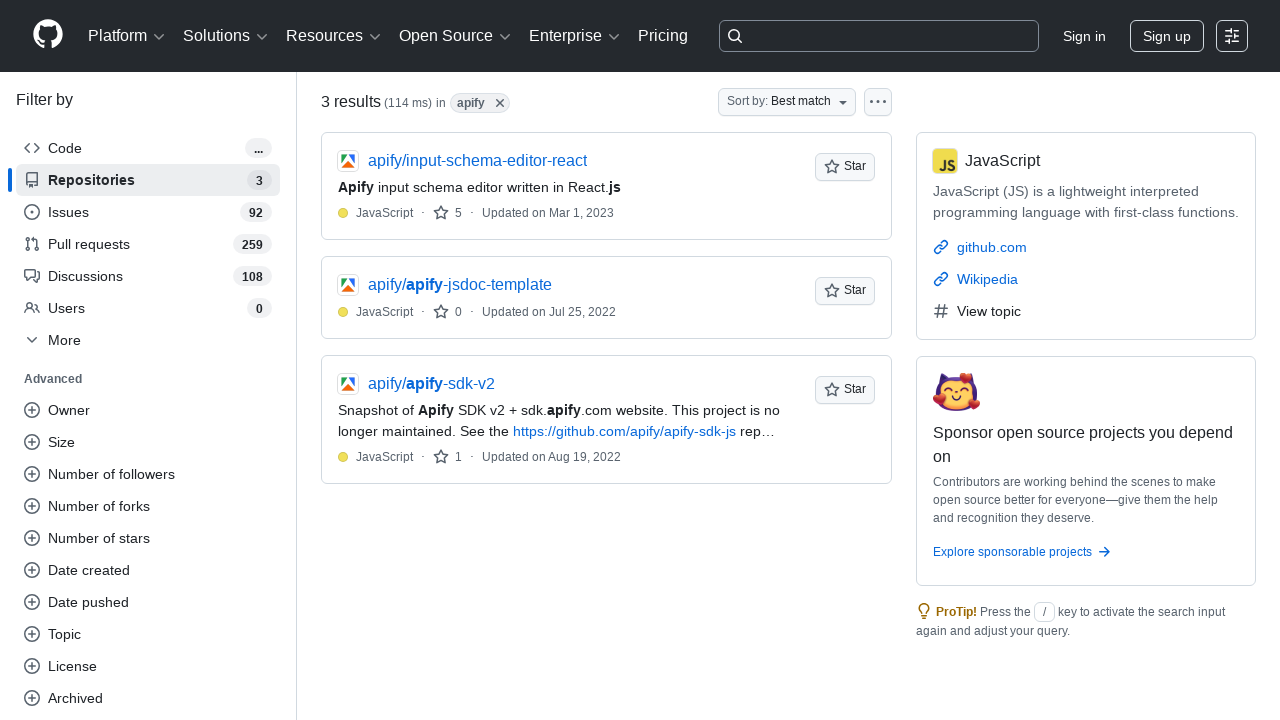

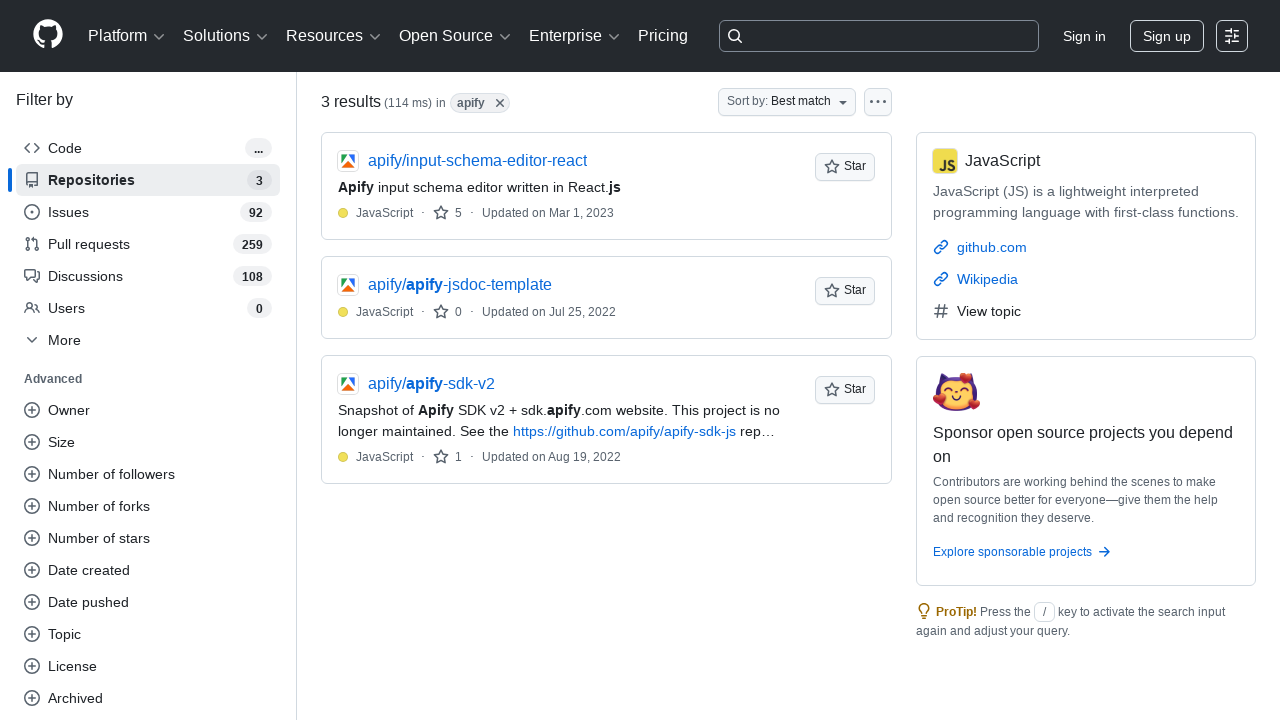